Tests the note list buttons including loading notes, showing notes, and clearing all notes with confirmation dialog

Starting URL: https://testpages.eviltester.com/styled/apps/notes/simplenotes.html

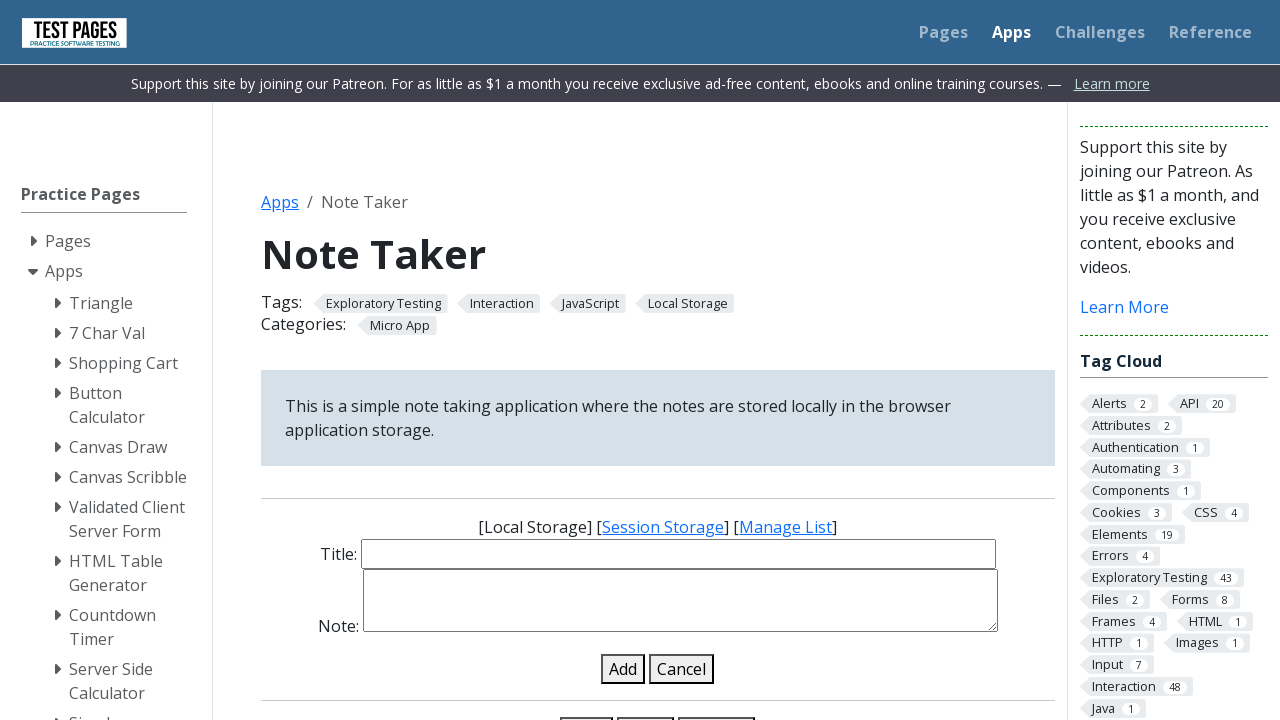

Clicked load notes button at (587, 705) on #load-notes
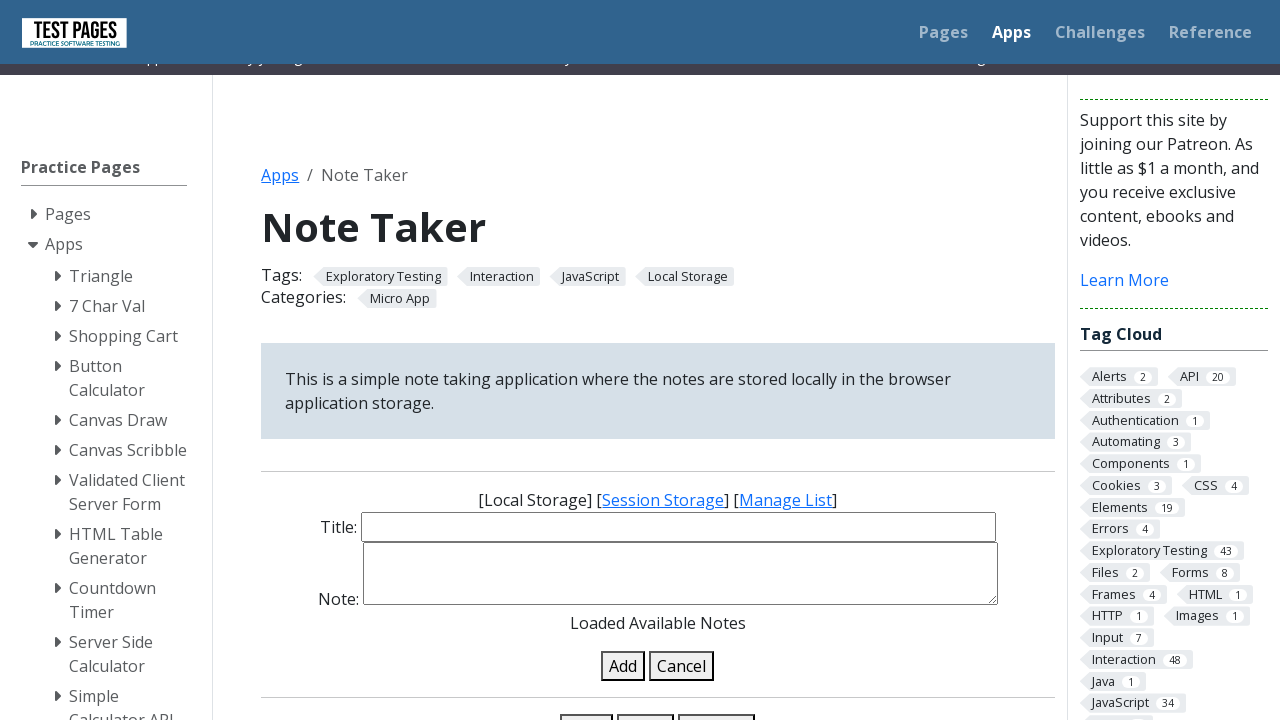

Waited for note status details to appear after loading notes
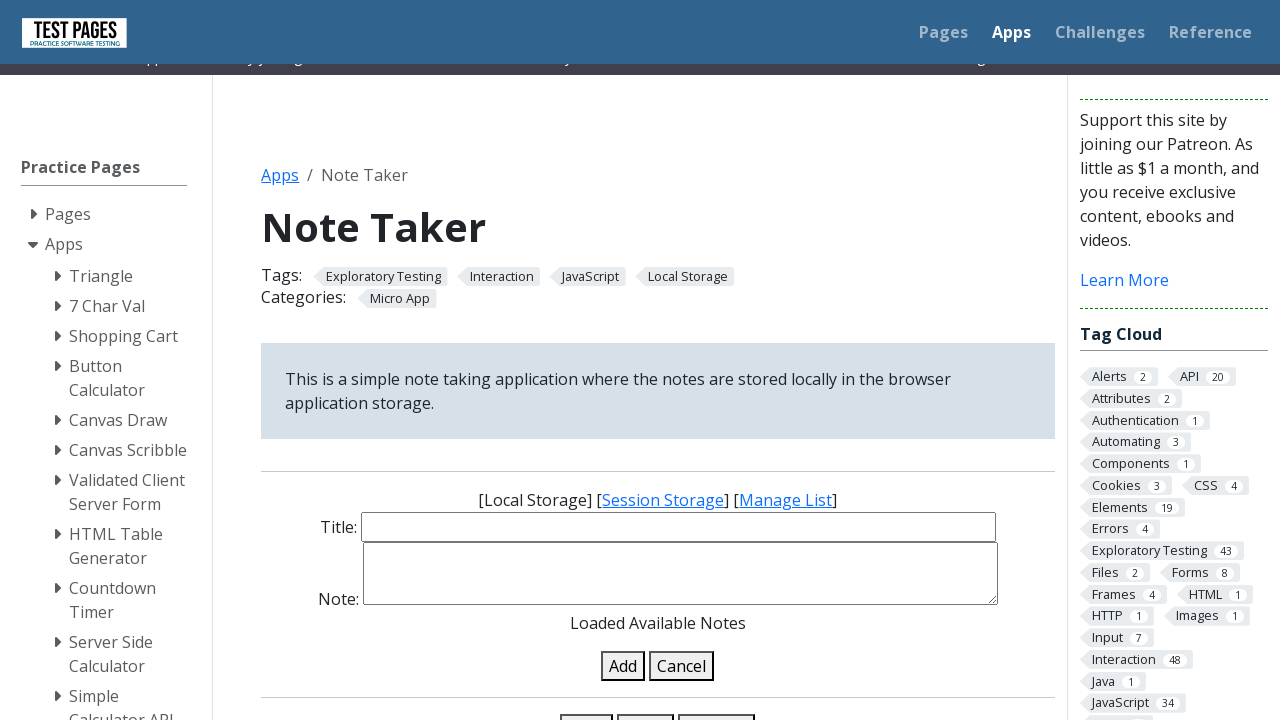

Clicked show notes button at (646, 705) on #show-notes
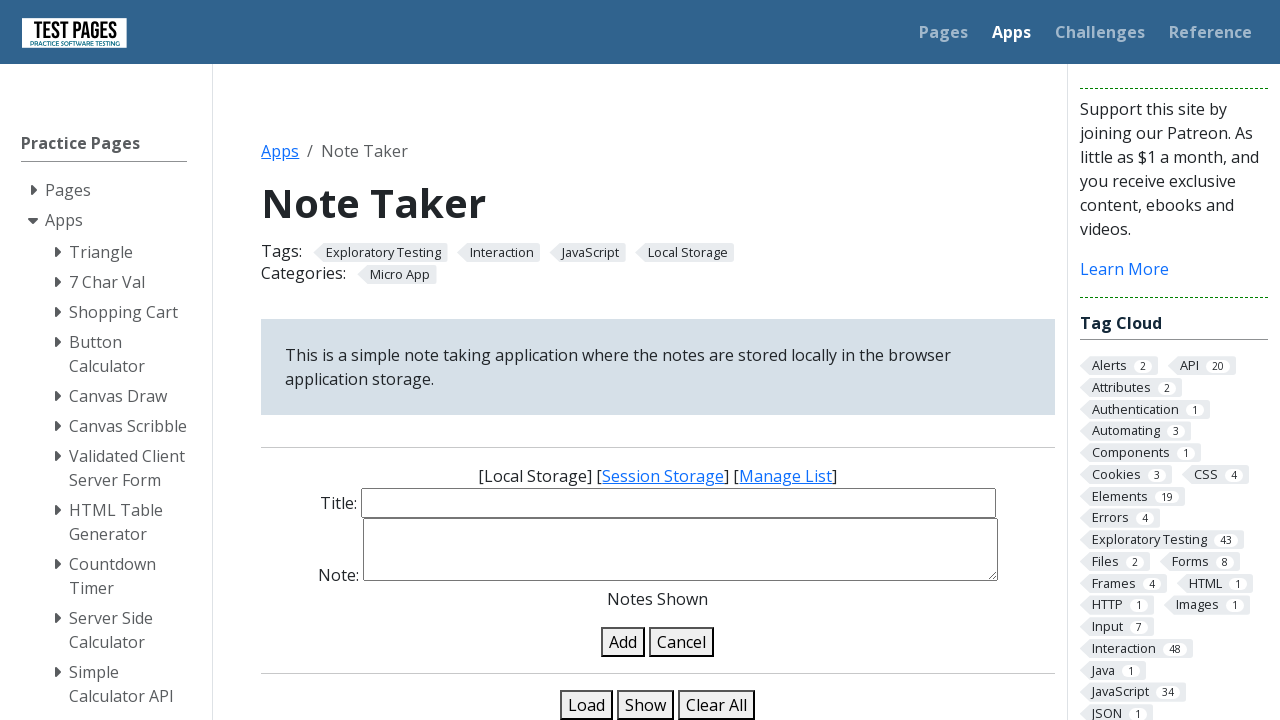

Waited for note status details to appear after showing notes
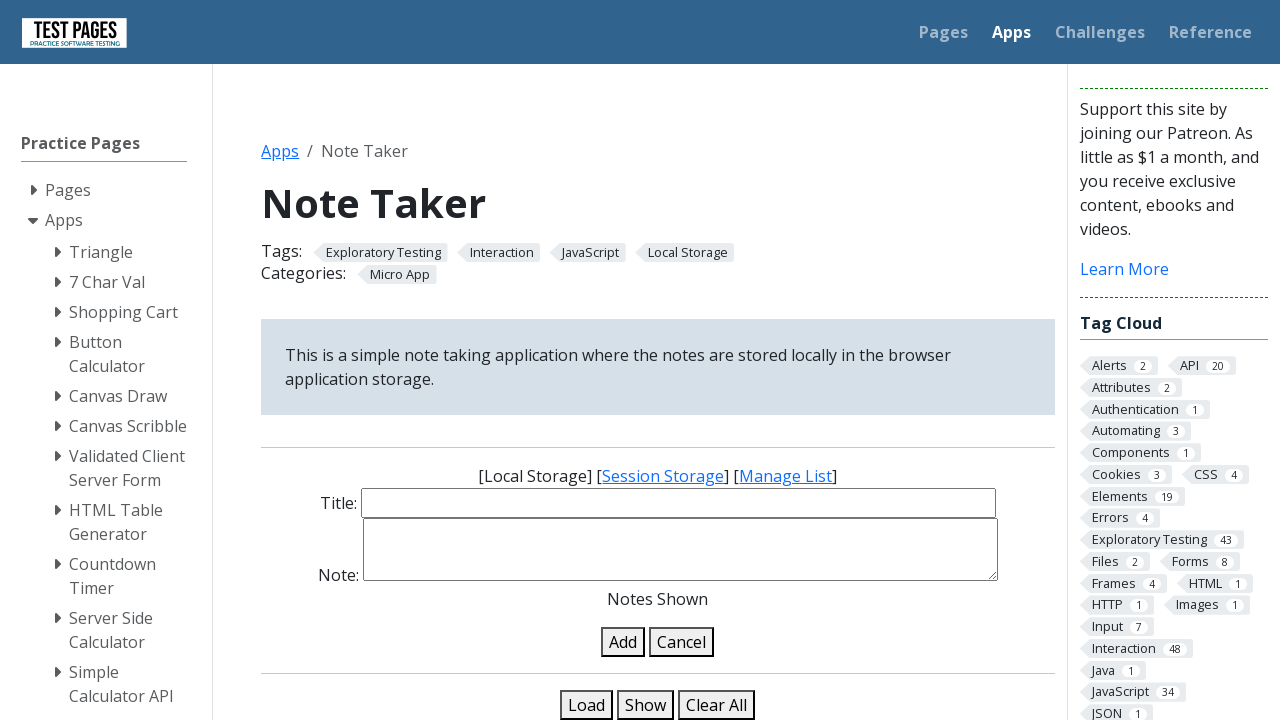

Clicked clear notes button at (717, 705) on #clear-notes
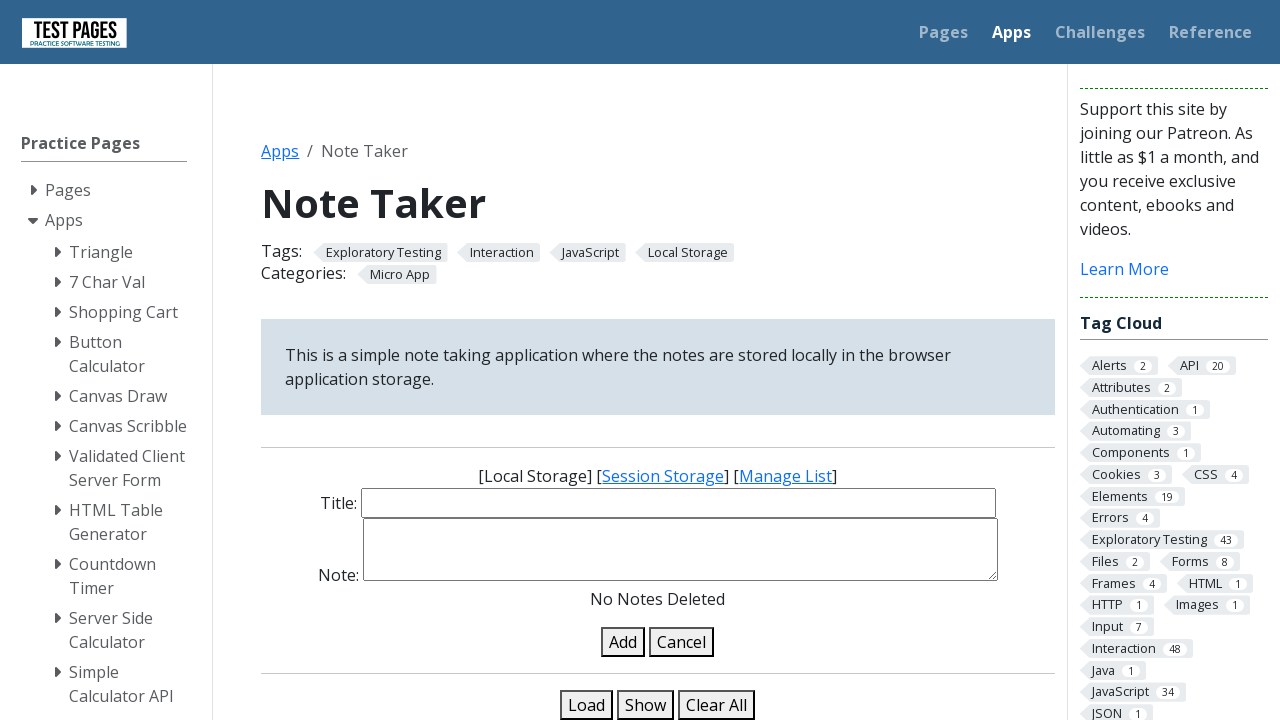

Set up dialog handler to accept confirmation dialog
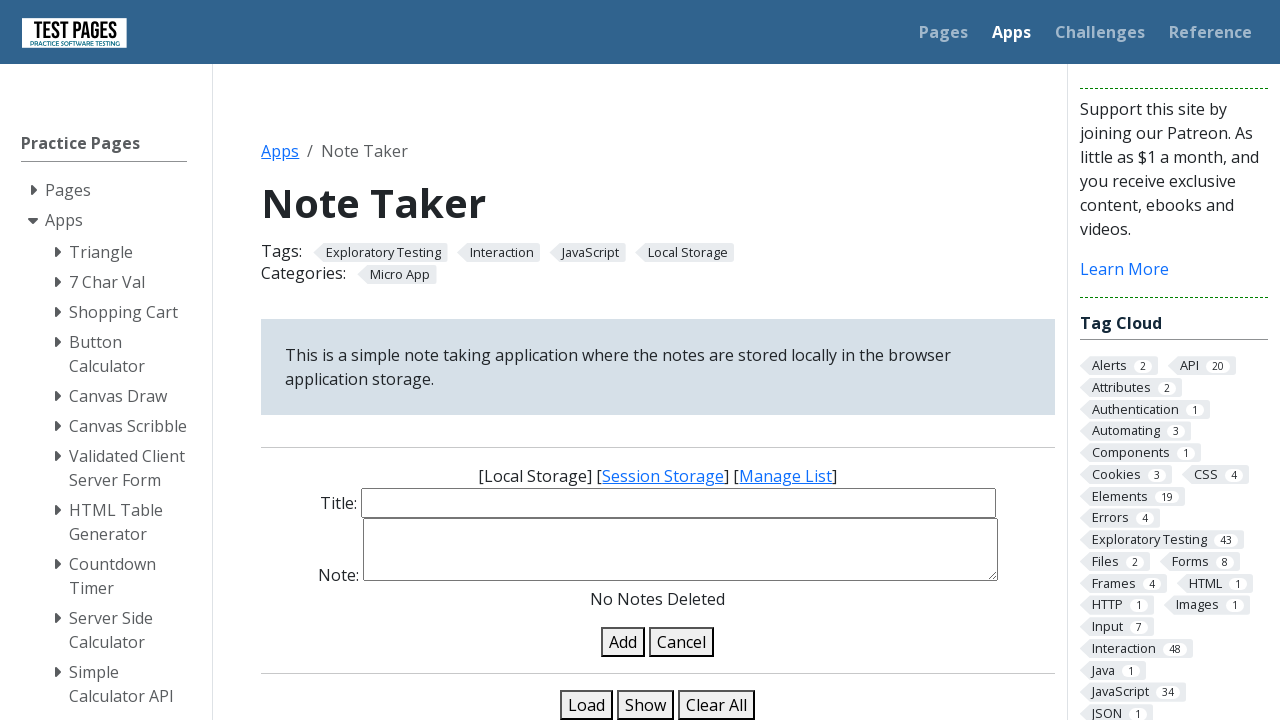

Waited for note status details to appear after clearing notes and accepting confirmation
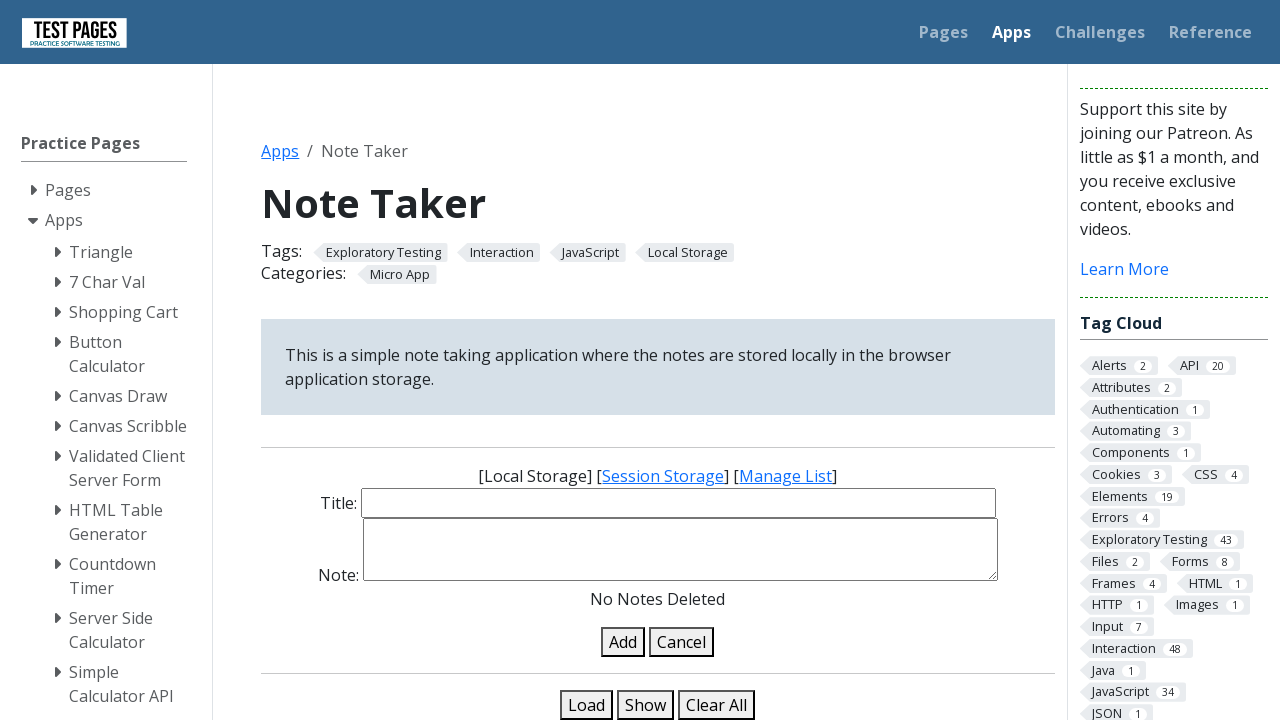

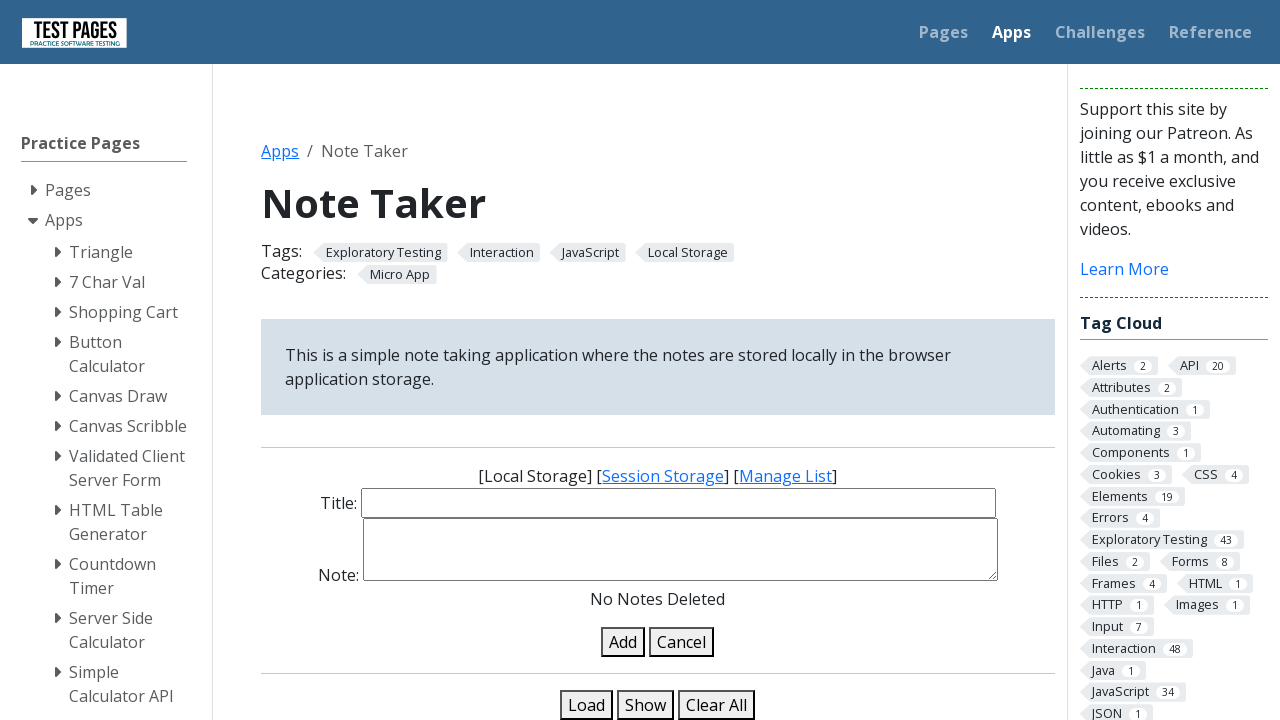